Navigates to carbon.now.sh with code, waits for the page to load, clicks the Export button to generate a code snippet image

Starting URL: https://carbon.now.sh/?l=auto&code=print%28%22Hello%20World%22%29

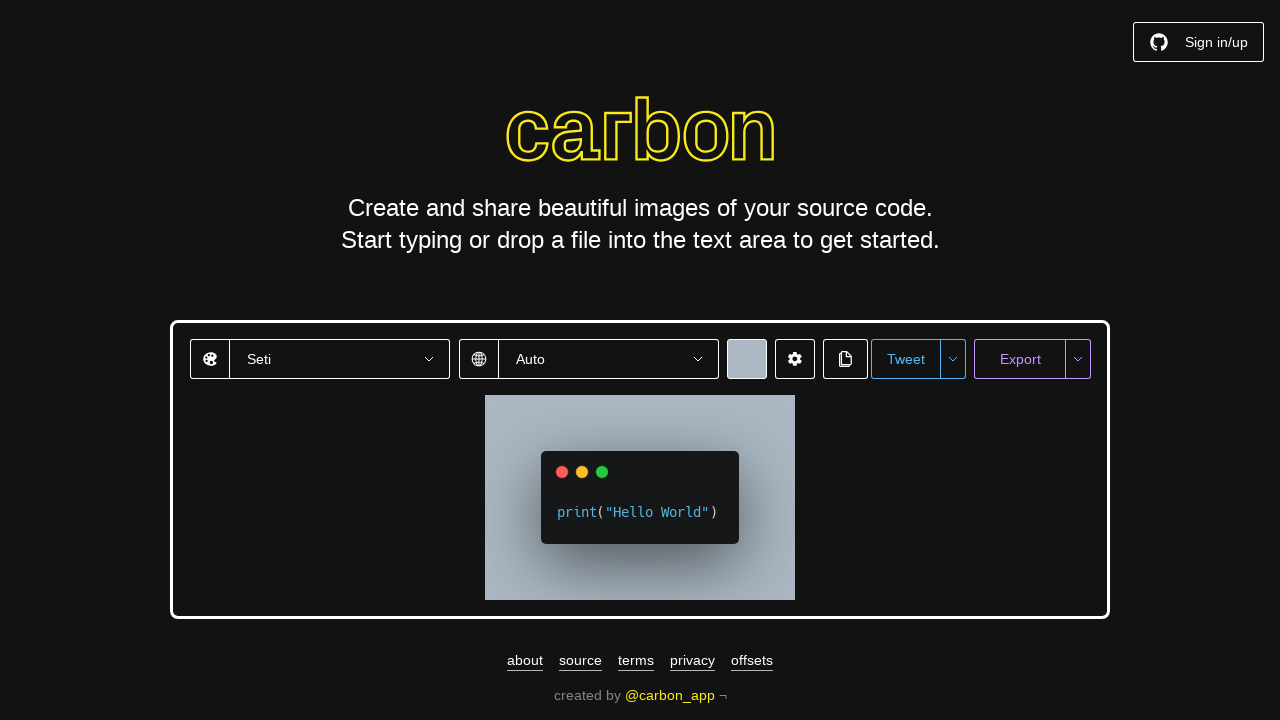

Waited for Export button to be available
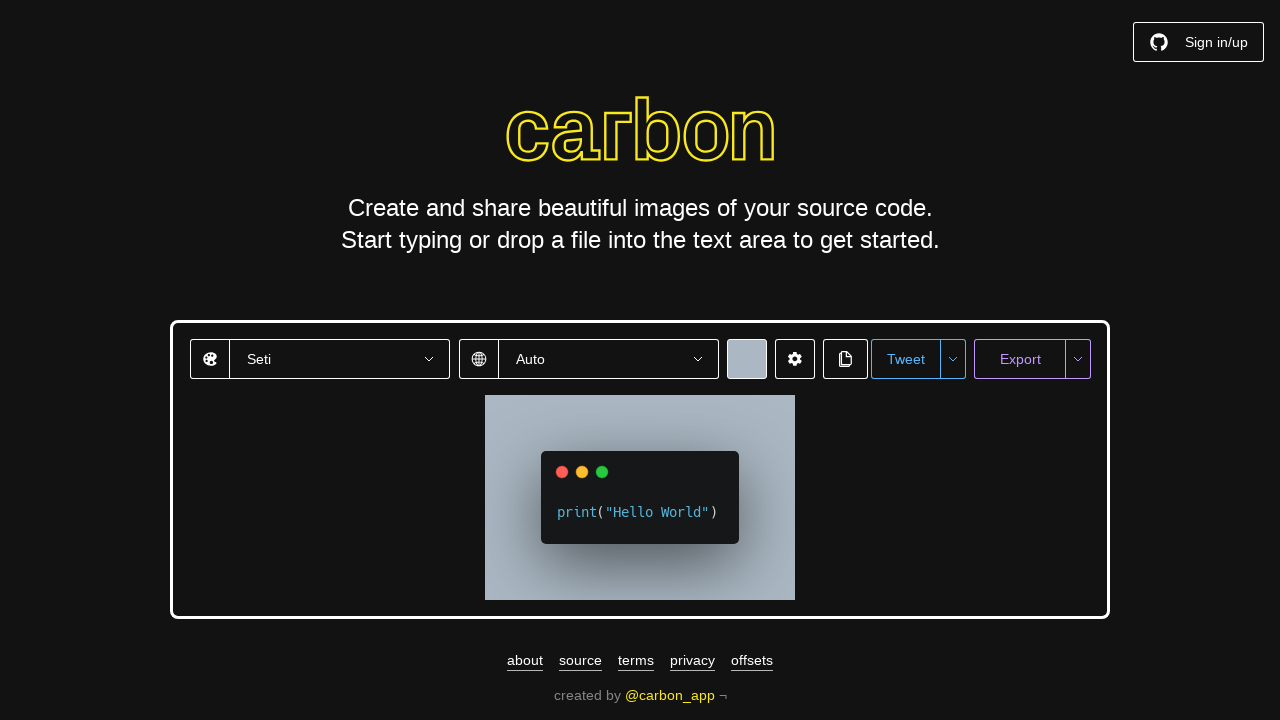

Clicked the Export button to generate code snippet image at (1020, 359) on xpath=//button[contains(text(),'Export')]
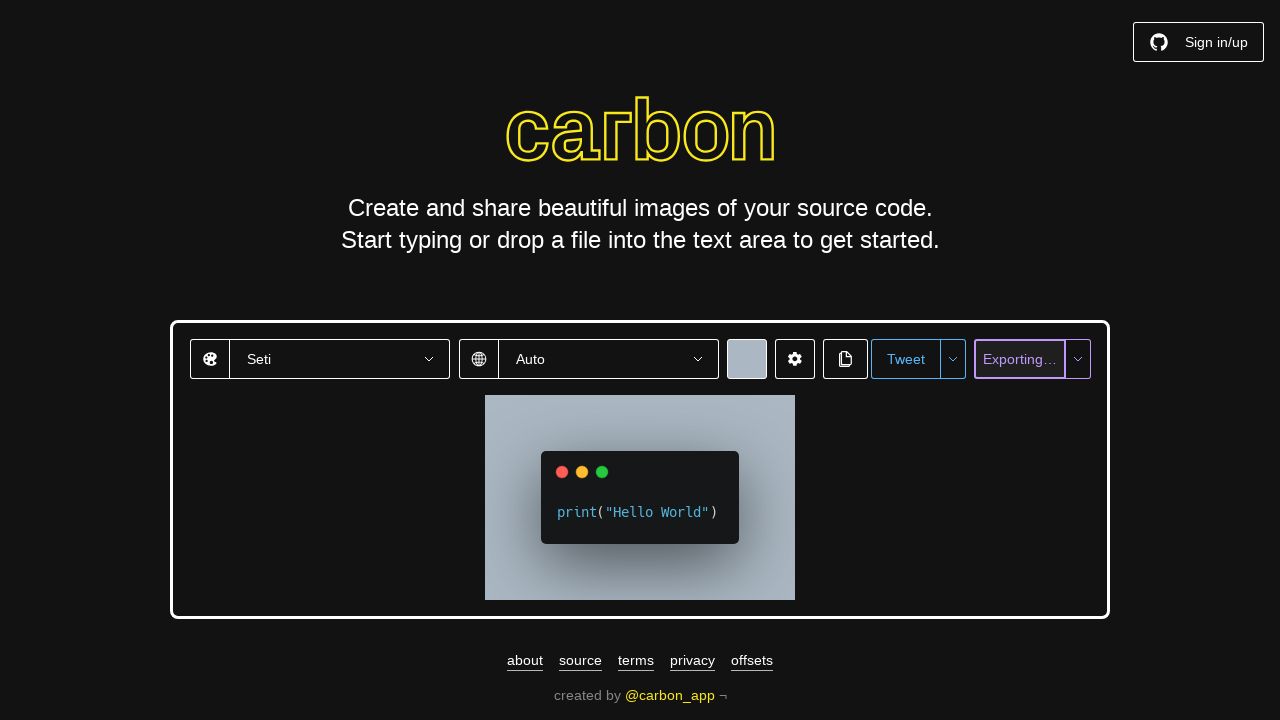

Waited for download to initiate
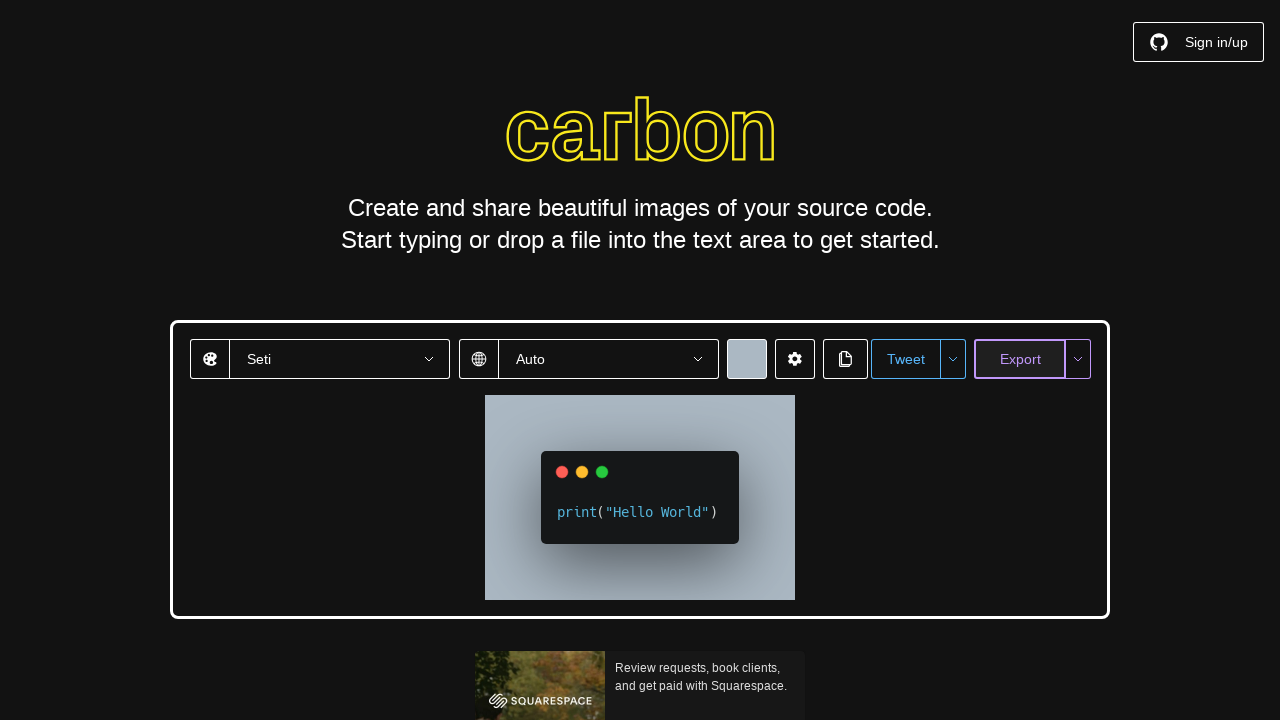

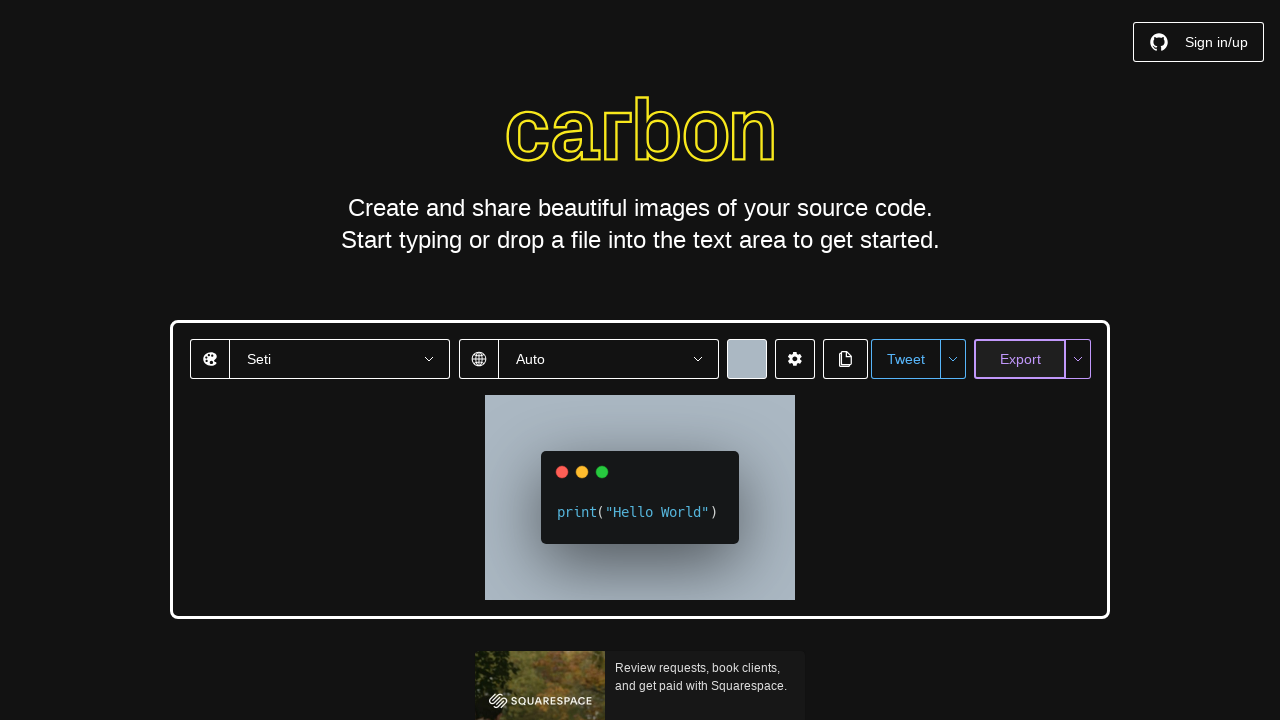